Tests YopMail temporary email service by entering an email address, checking the inbox, and reading email content within an iframe

Starting URL: https://yopmail.com/

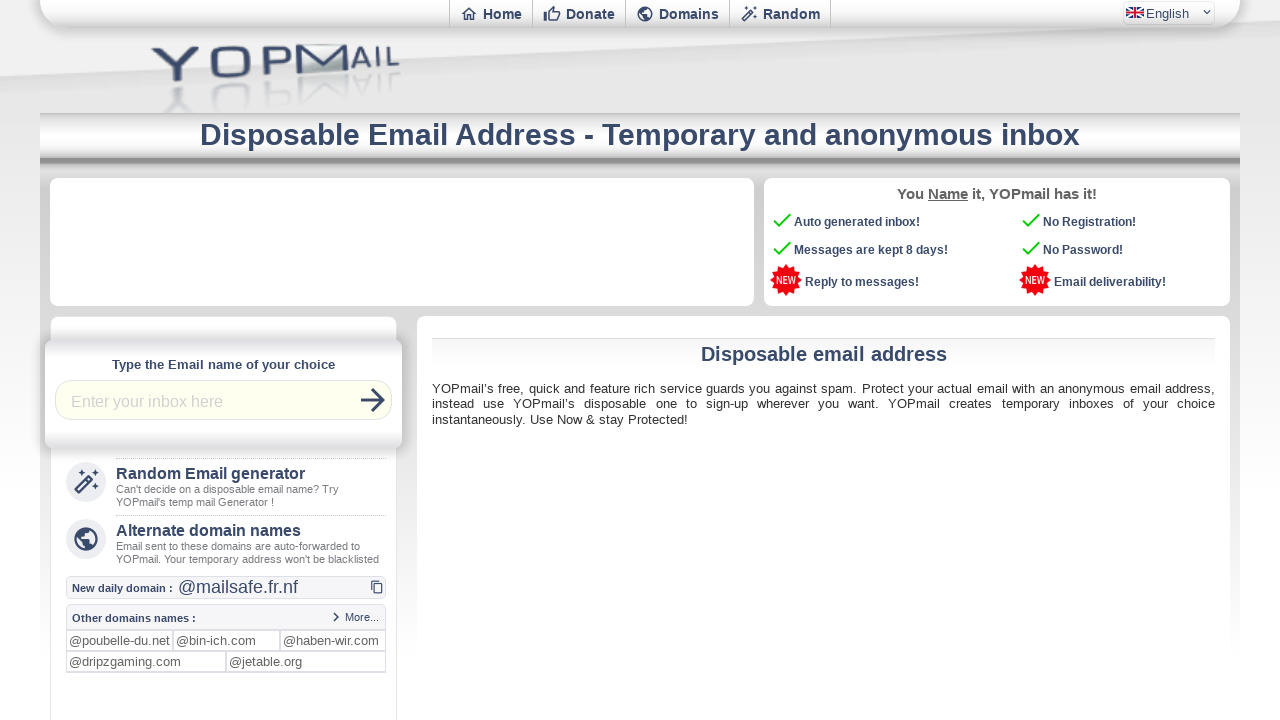

Login field became visible
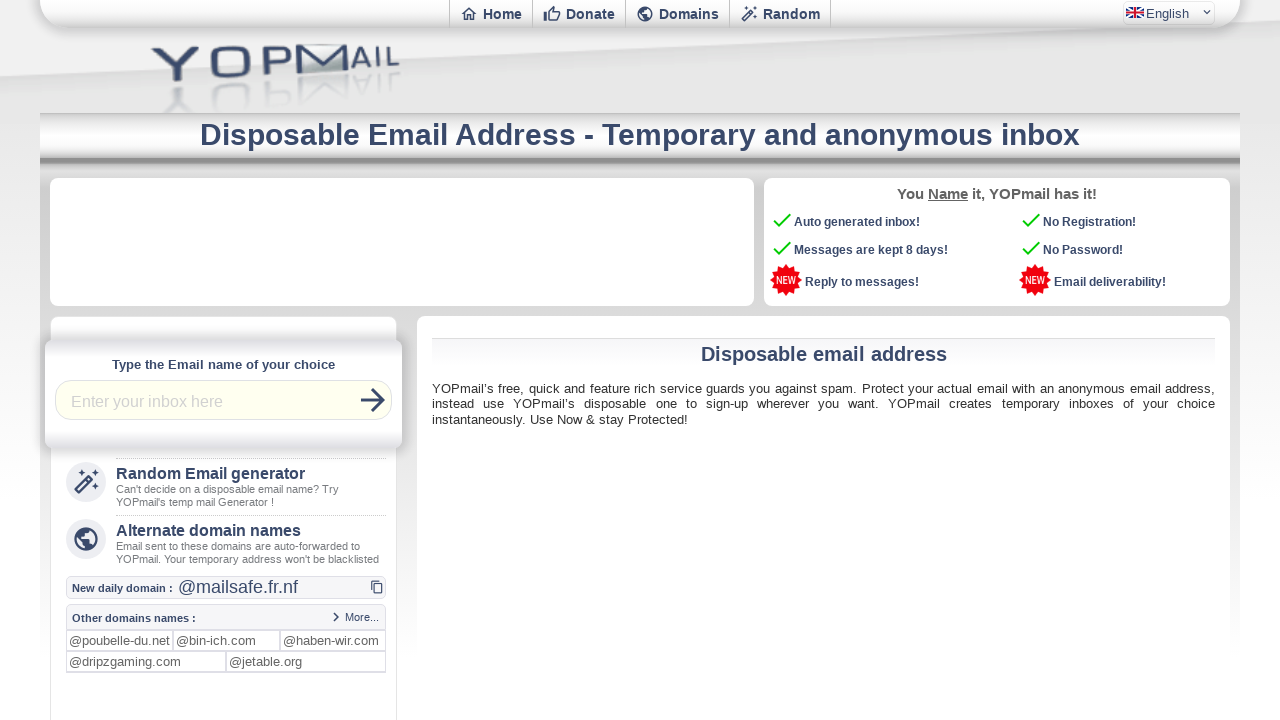

Entered email address 'automationtest' in login field on #login
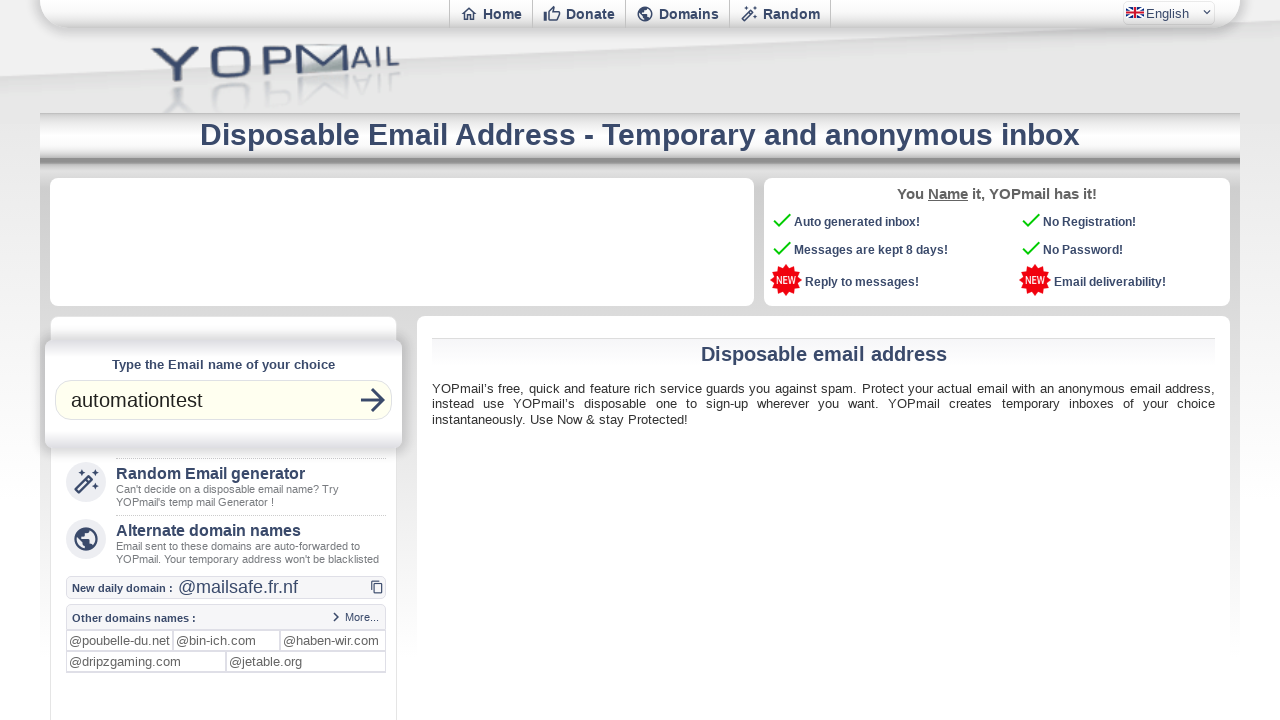

Clicked check inbox button at (373, 400) on i.material-icons-outlined.f36
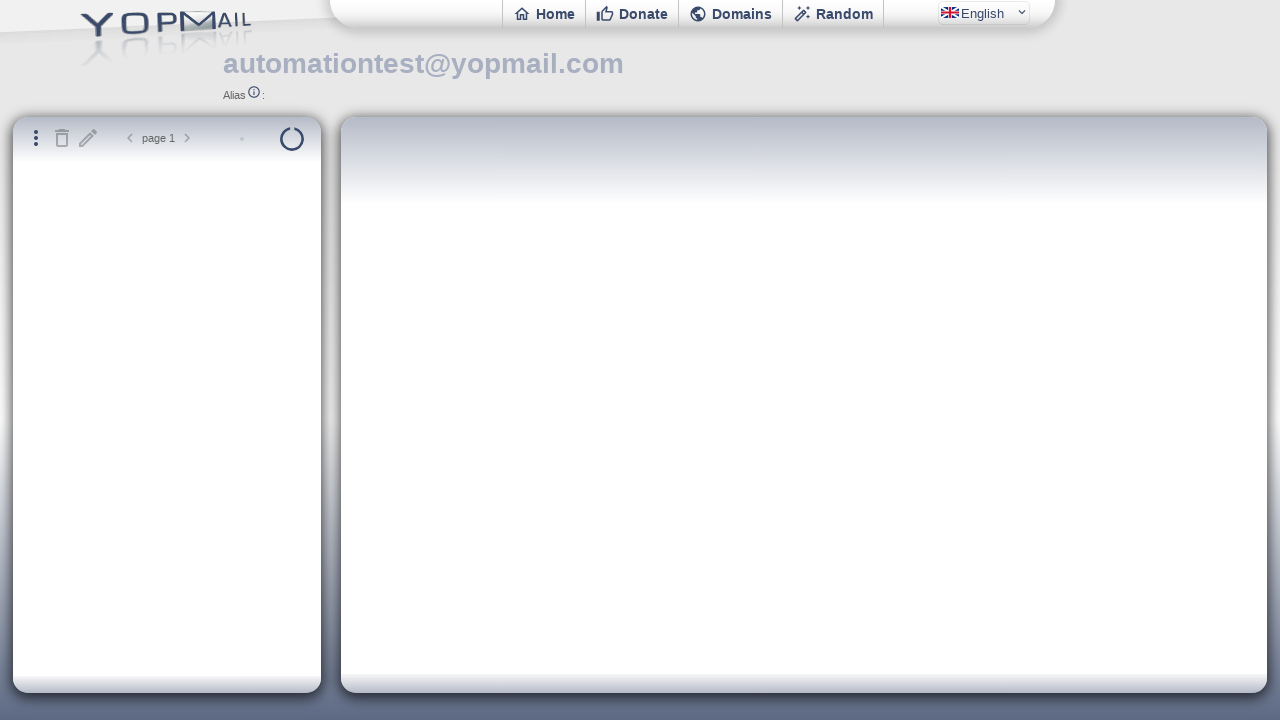

Email iframe loaded
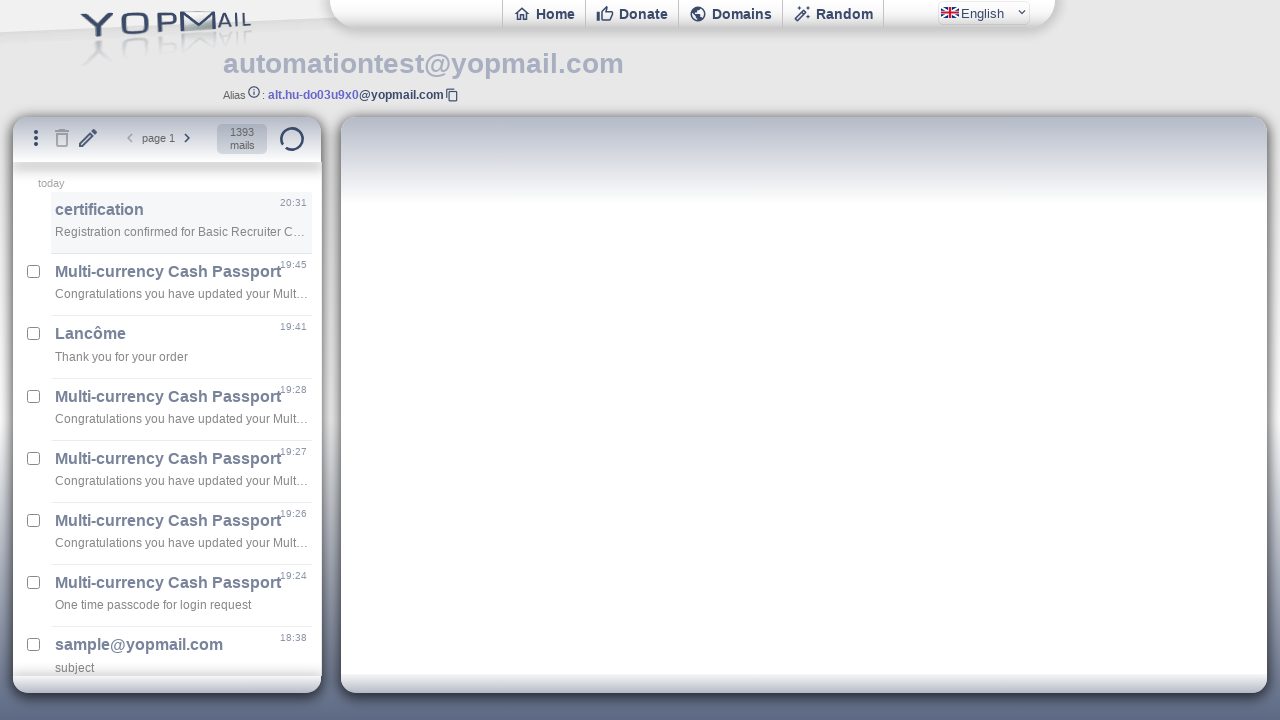

Switched context to email iframe
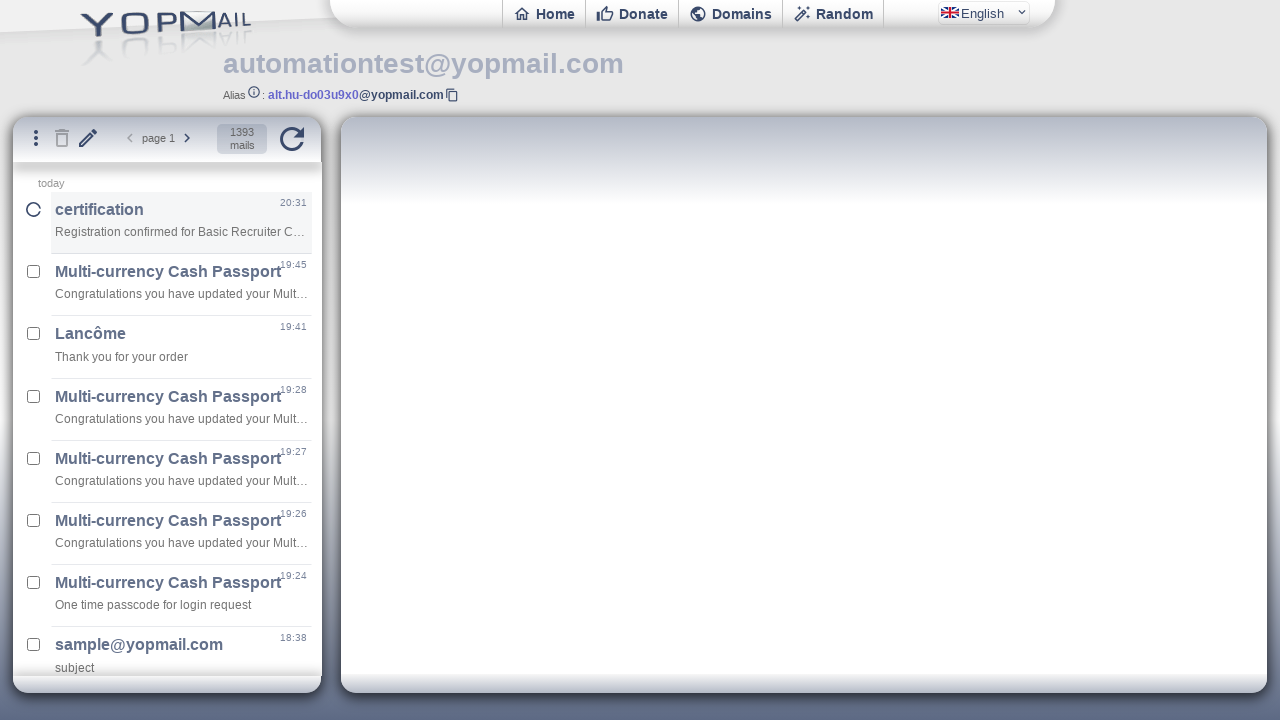

Retrieved email text from iframe: 'Registration confirmed for Basic Recruiter Certification test'
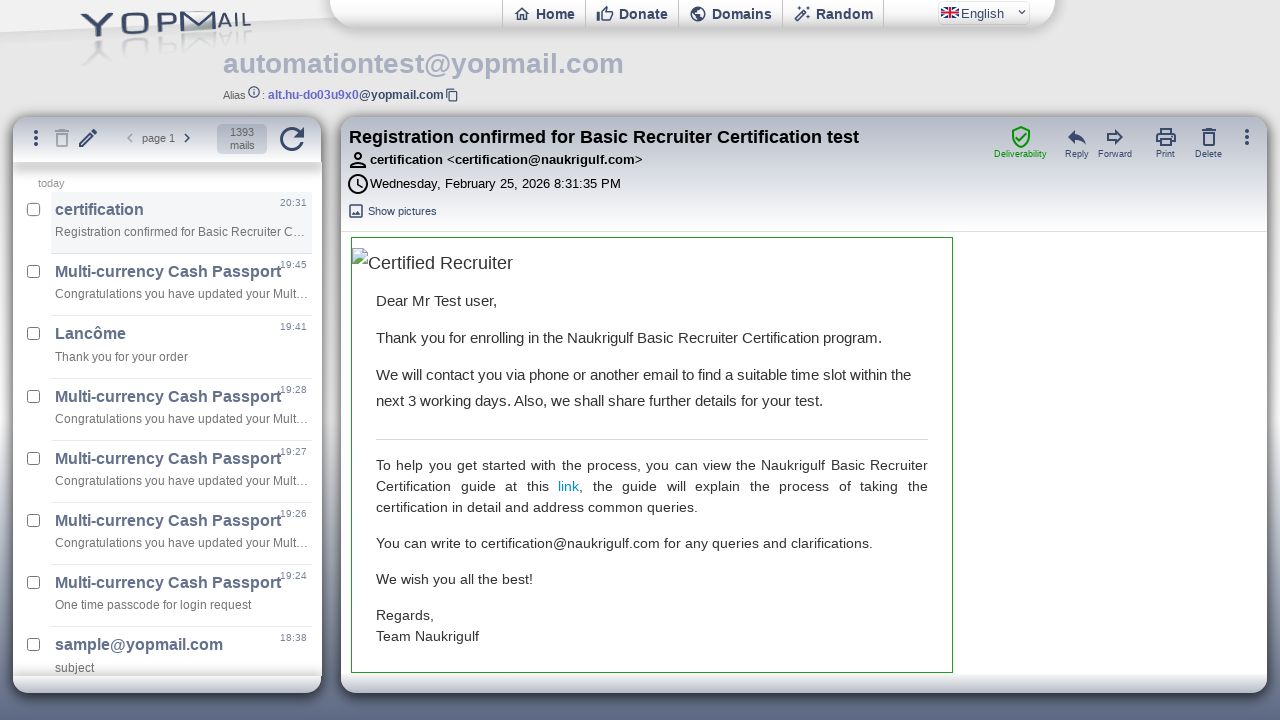

Printed email text to console
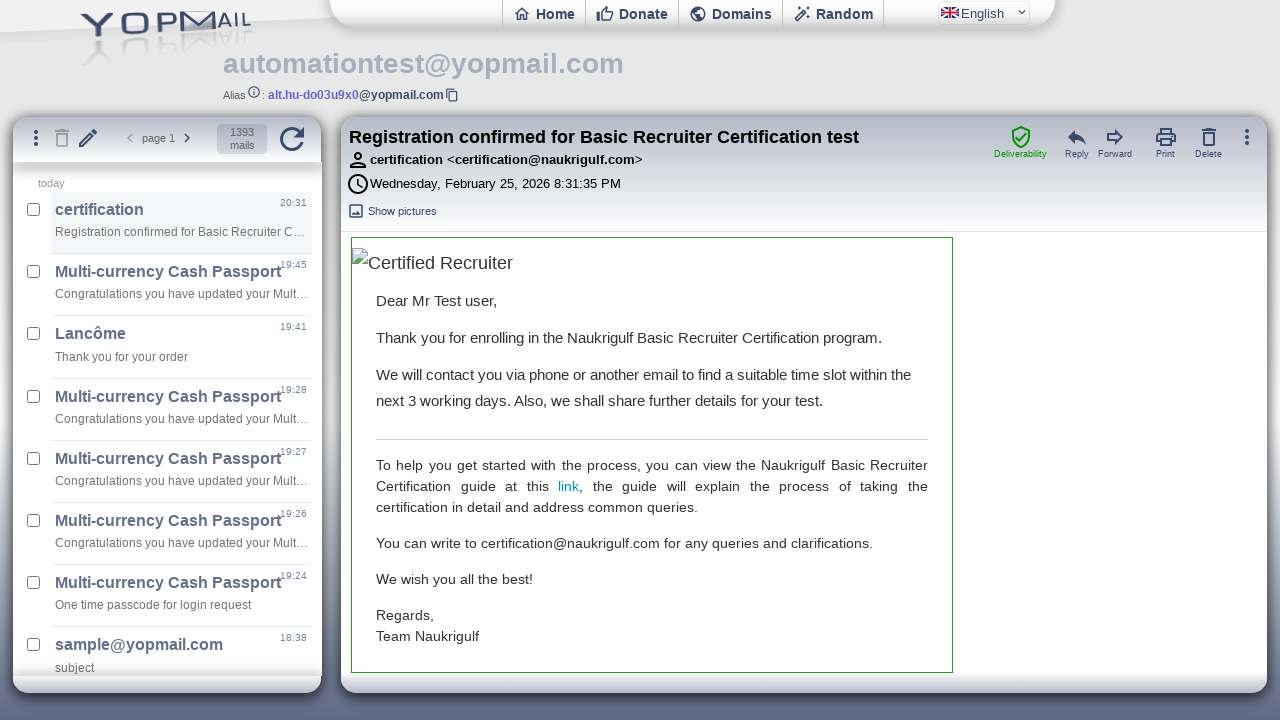

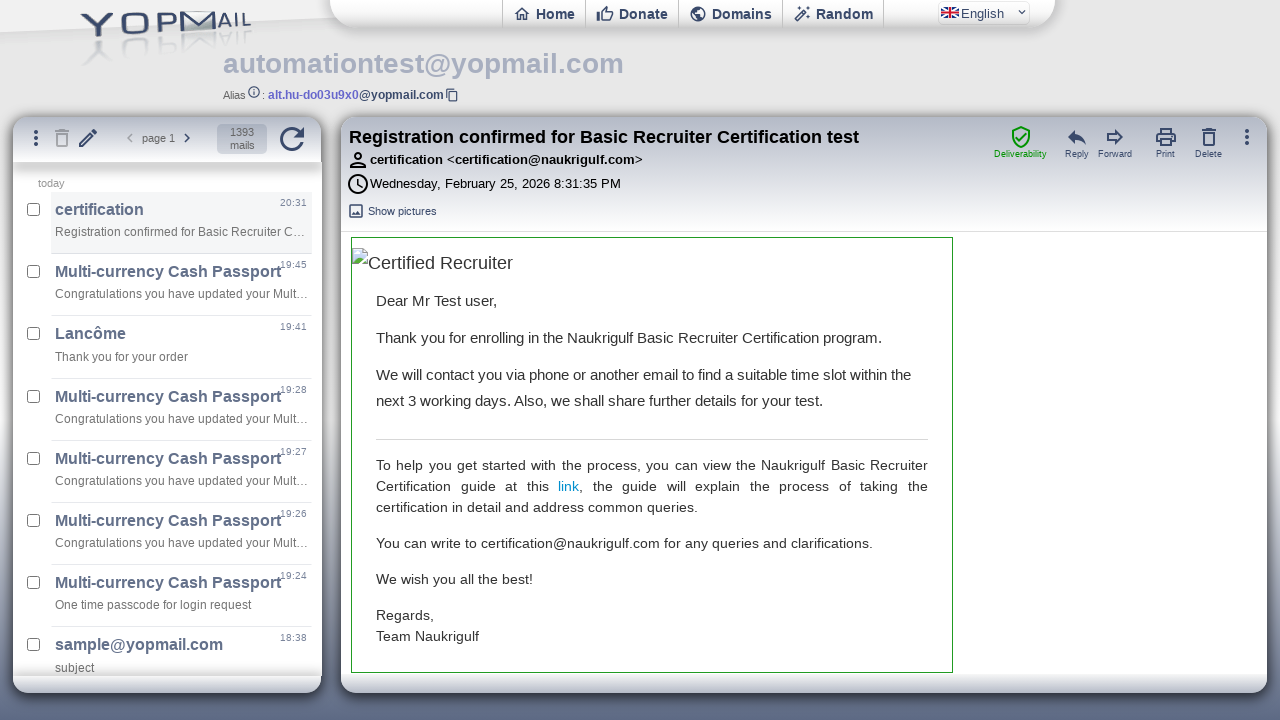